Tests JavaScript alert handling by clicking a button to trigger a simple alert and accepting it, then clicking another button to trigger a confirmation alert and dismissing it.

Starting URL: https://demoqa.com/alerts

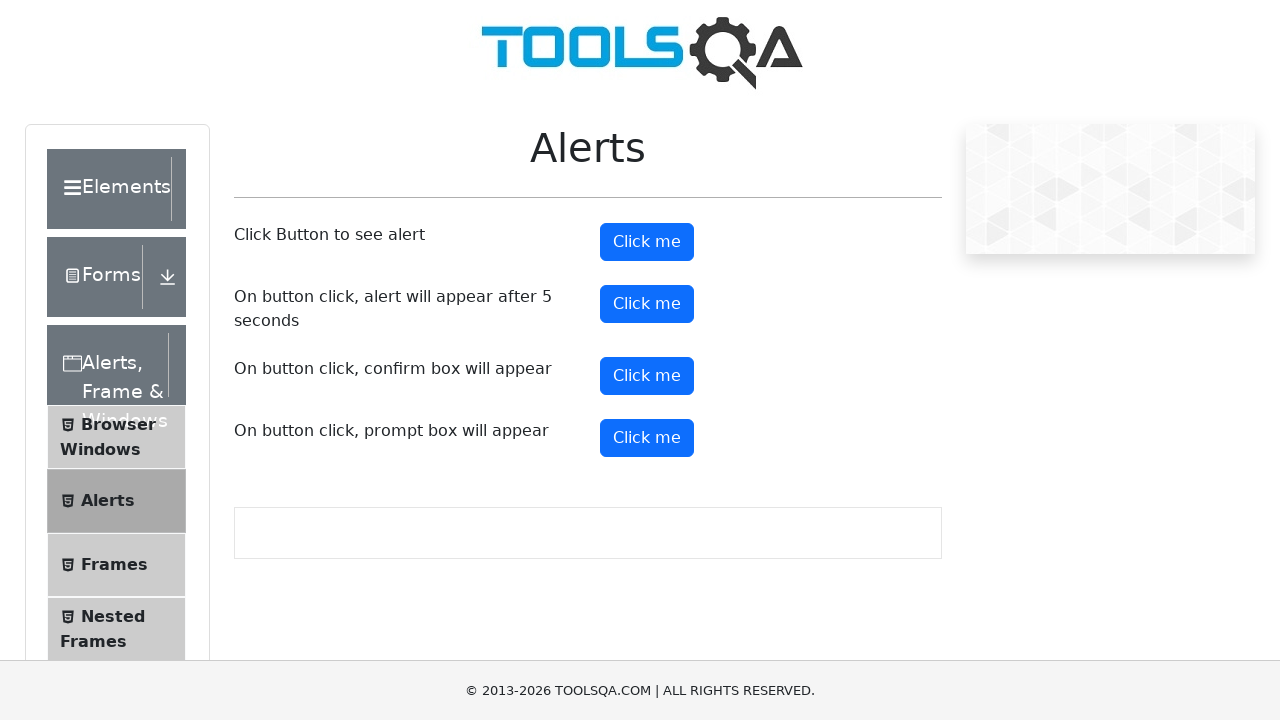

Clicked alert button to trigger simple alert at (647, 242) on button#alertButton
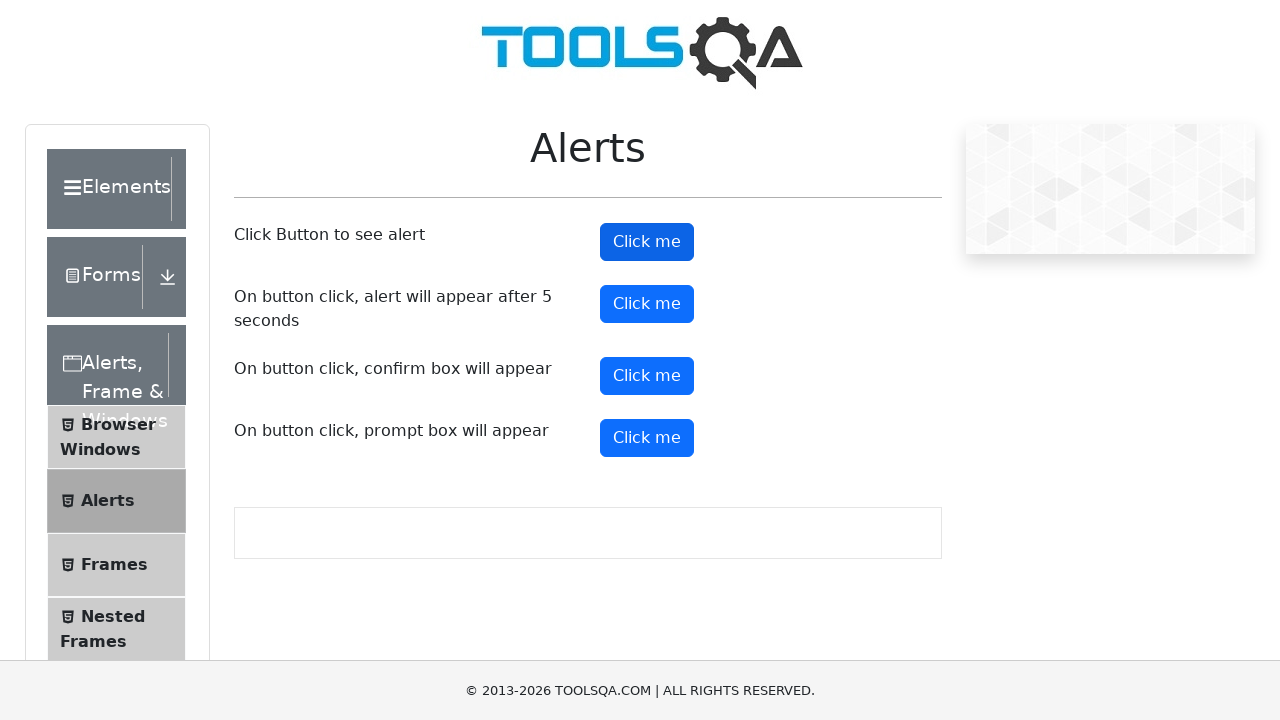

Set up dialog handler to accept alerts
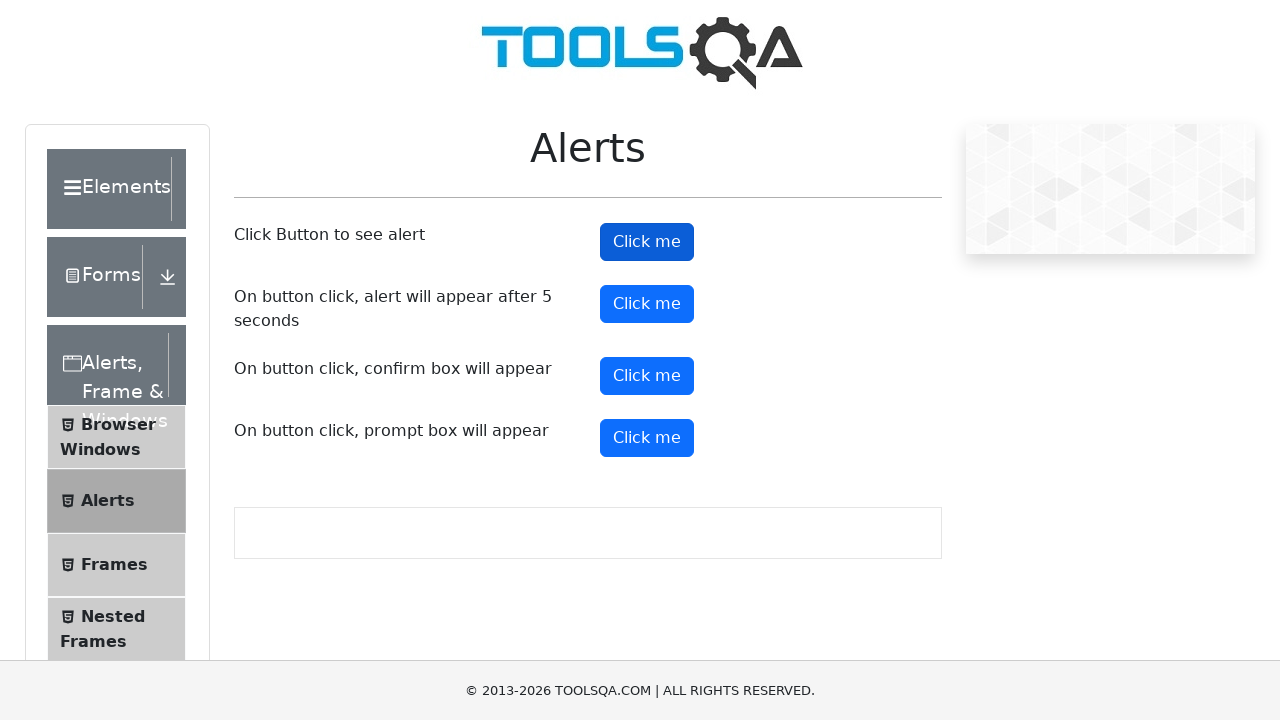

Waited 1 second for simple alert to be handled
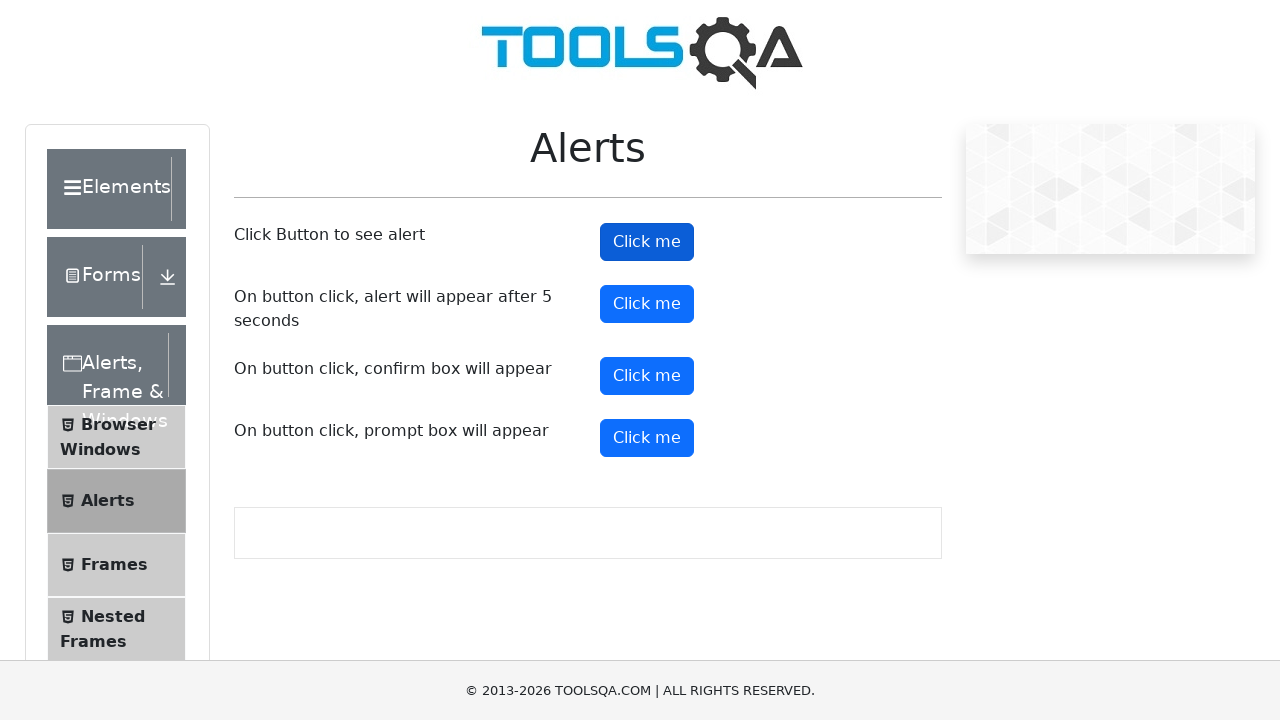

Scrolled down 450 pixels to see confirm button
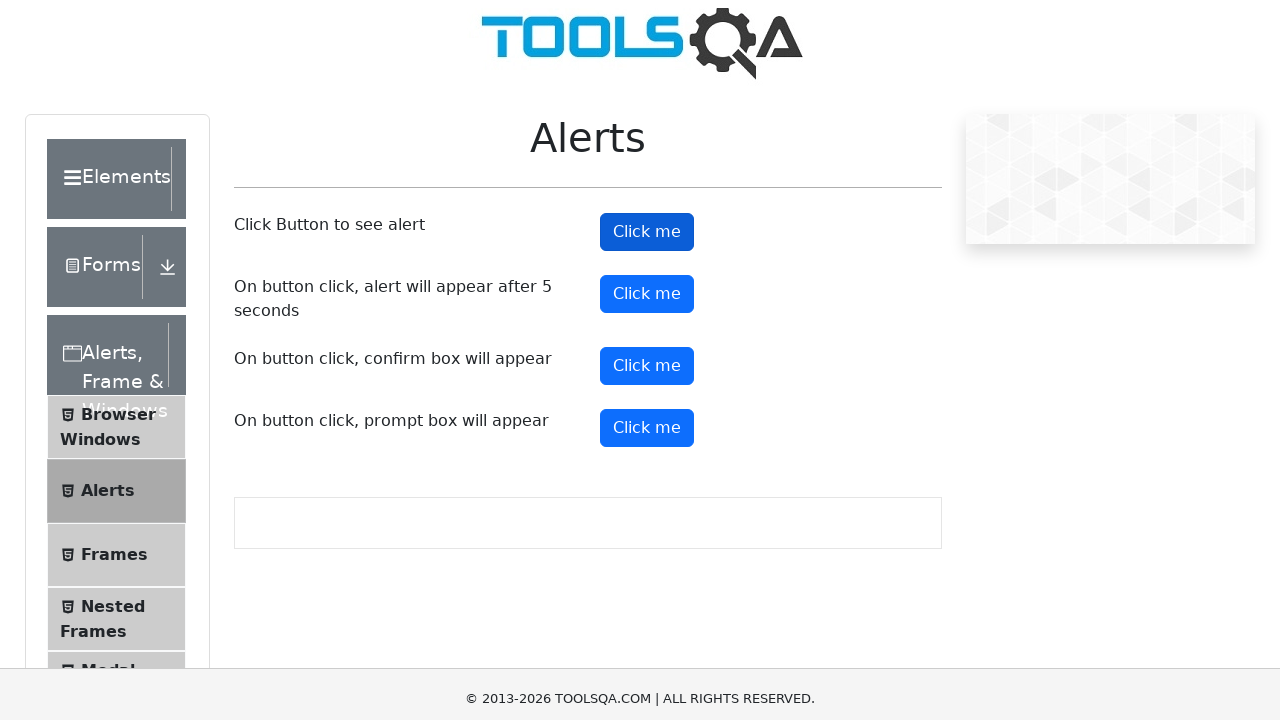

Set up dialog handler to dismiss confirmation alerts
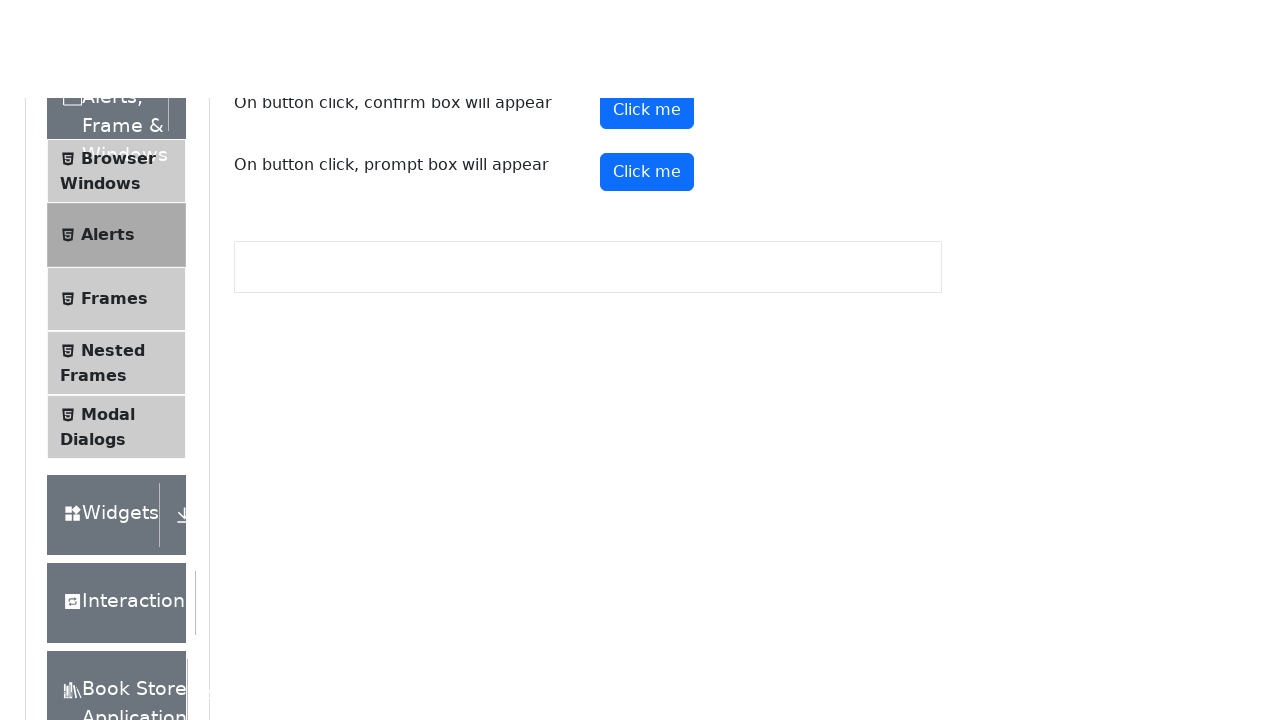

Clicked confirm button to trigger confirmation alert at (647, 19) on button#confirmButton
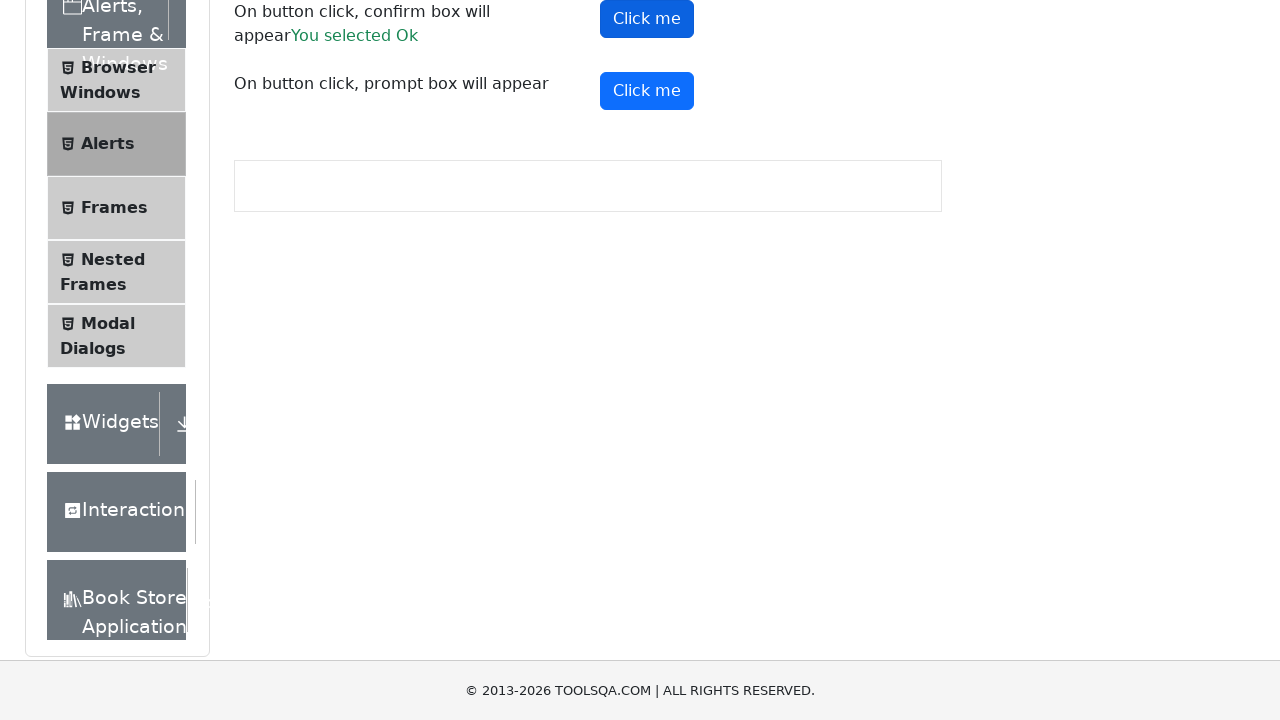

Waited 1 second for confirmation alert to be handled
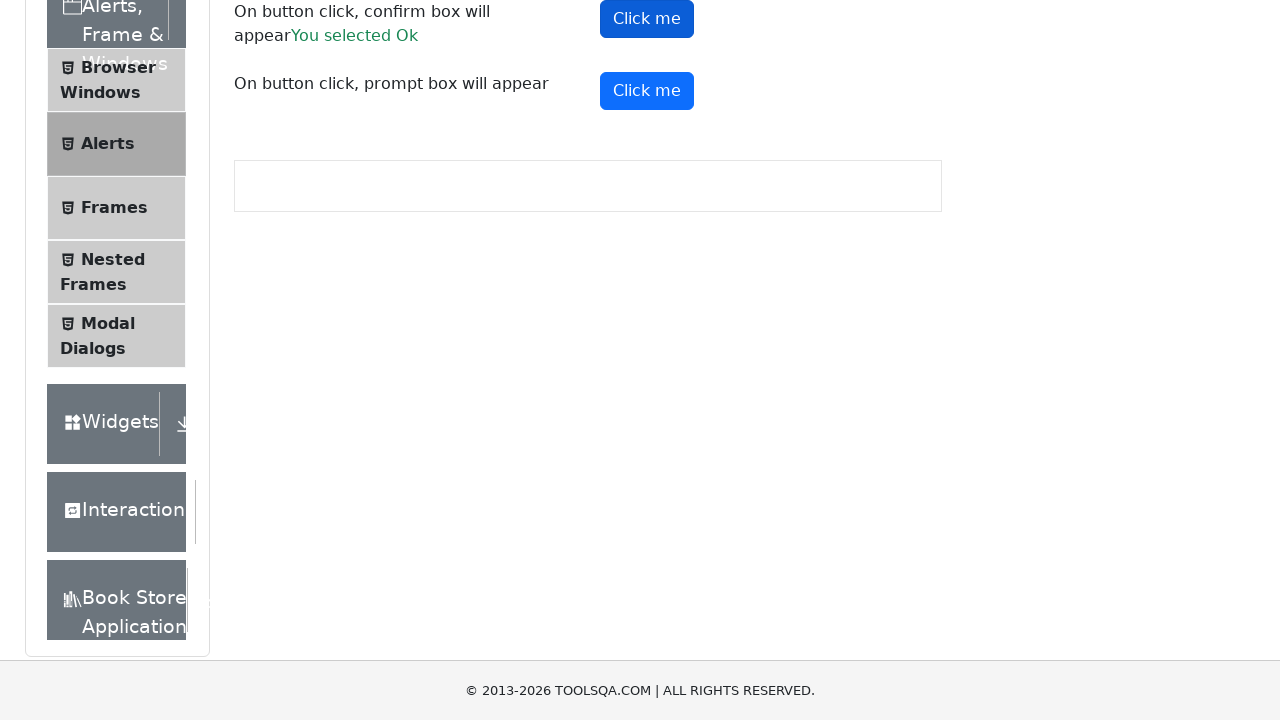

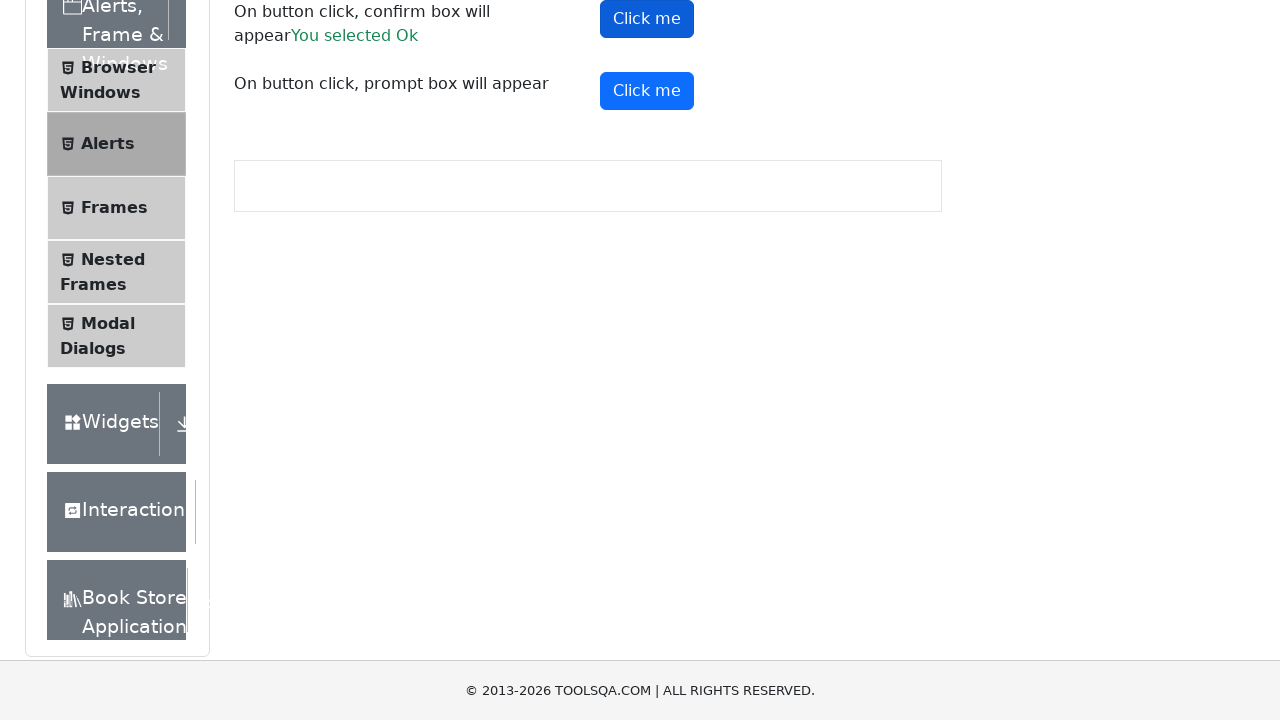